Tests navigation to "Watches" category and verifies the page title matches

Starting URL: http://intershop5.skillbox.ru/

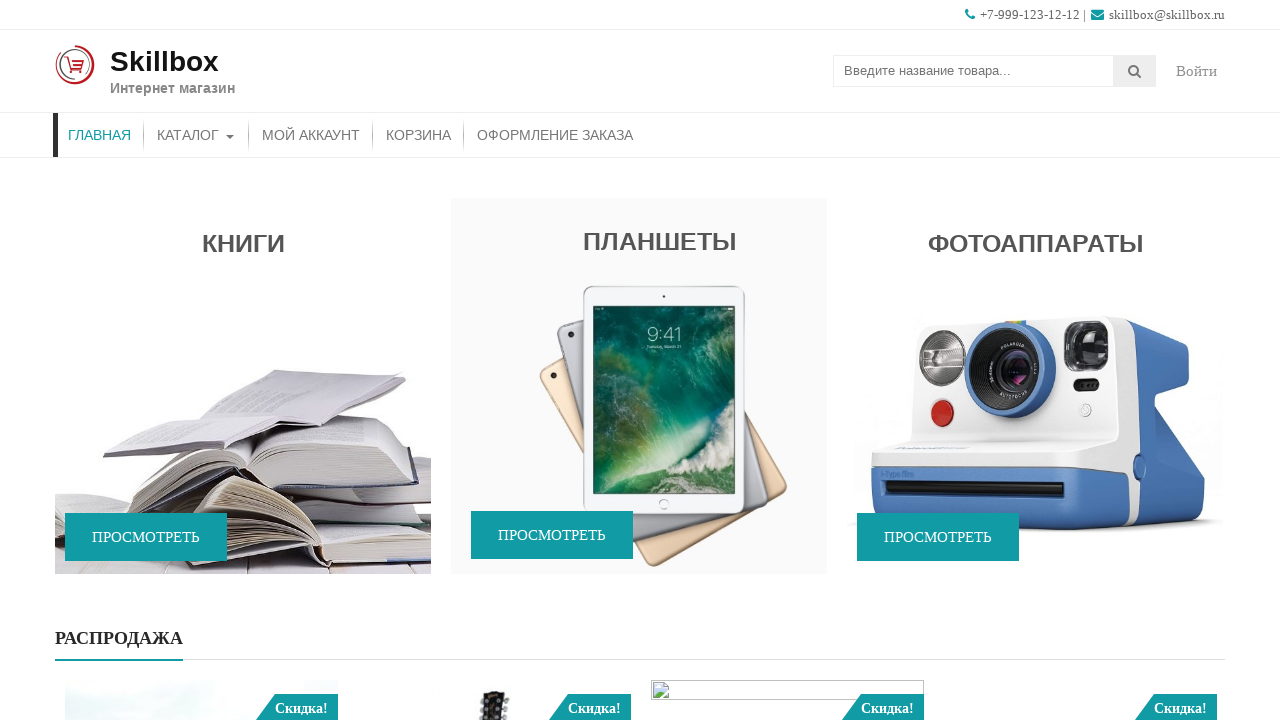

Clicked on Catalog menu item at (196, 135) on xpath=//*[contains(@class, 'store-menu')]//*[.='Каталог']
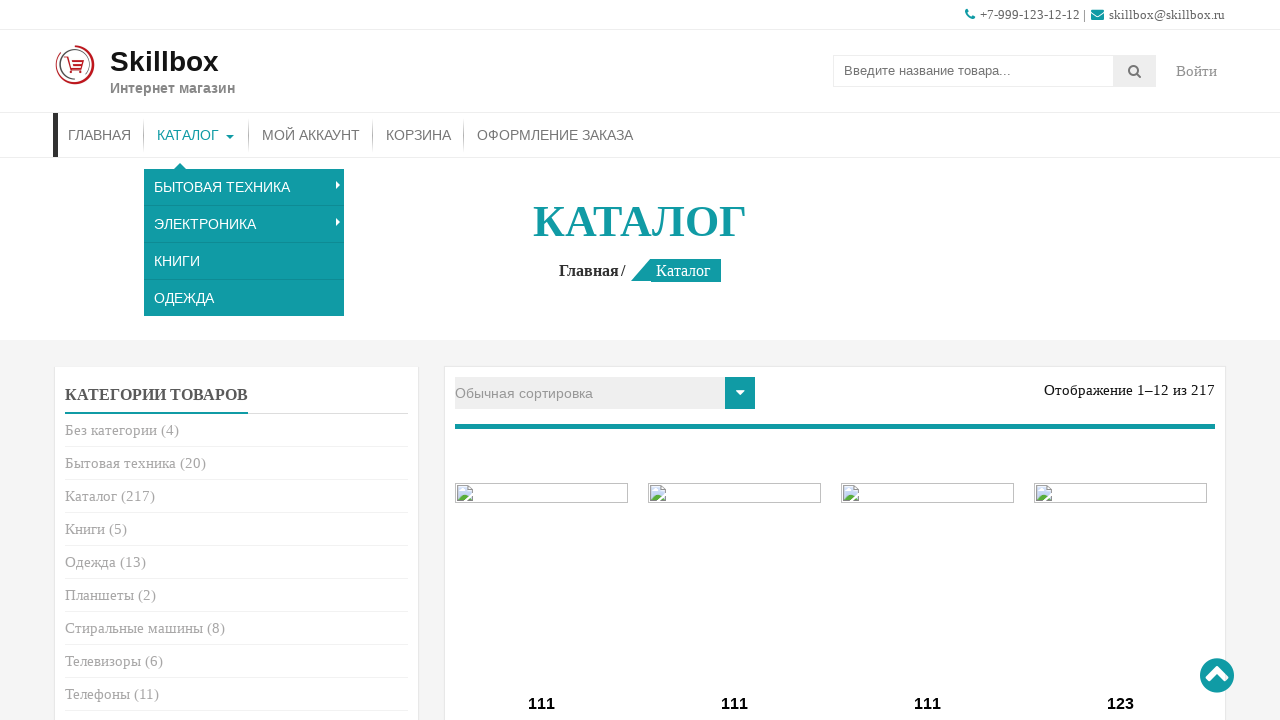

Clicked on Watches category link at (82, 360) on xpath=//*[contains(@class, 'cat-item')]/*[.= 'Часы']
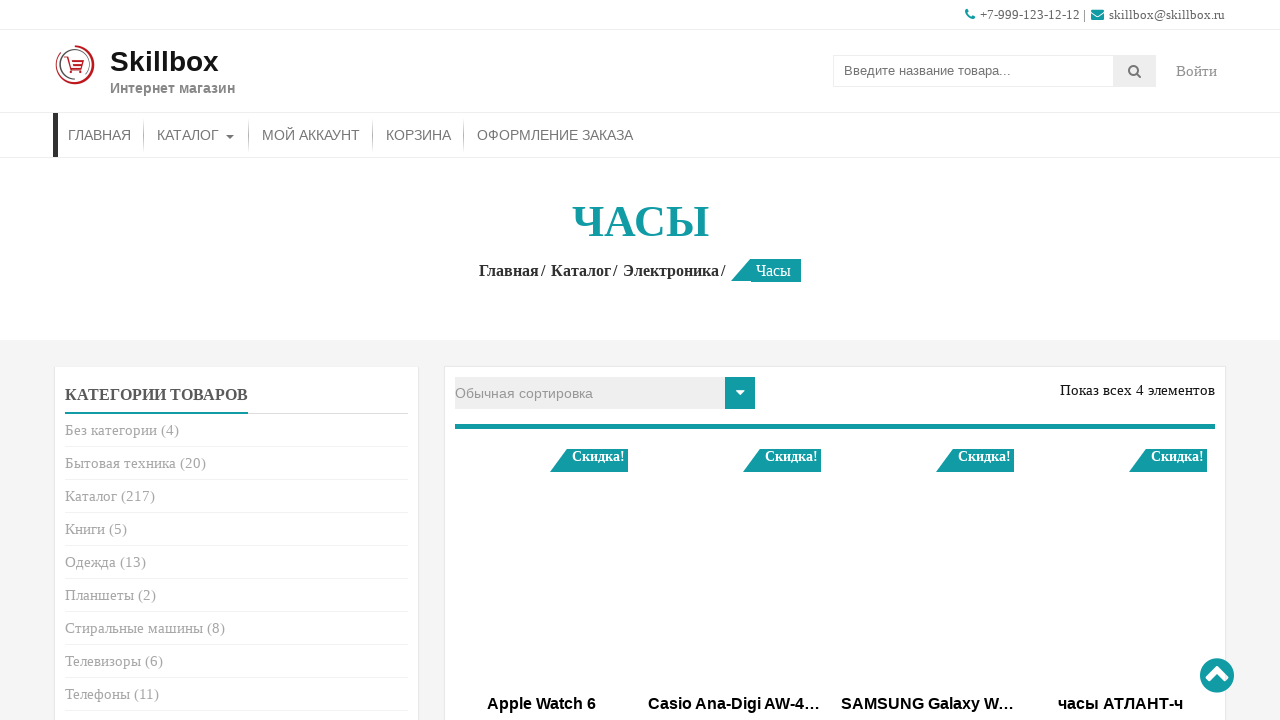

Page title element loaded successfully
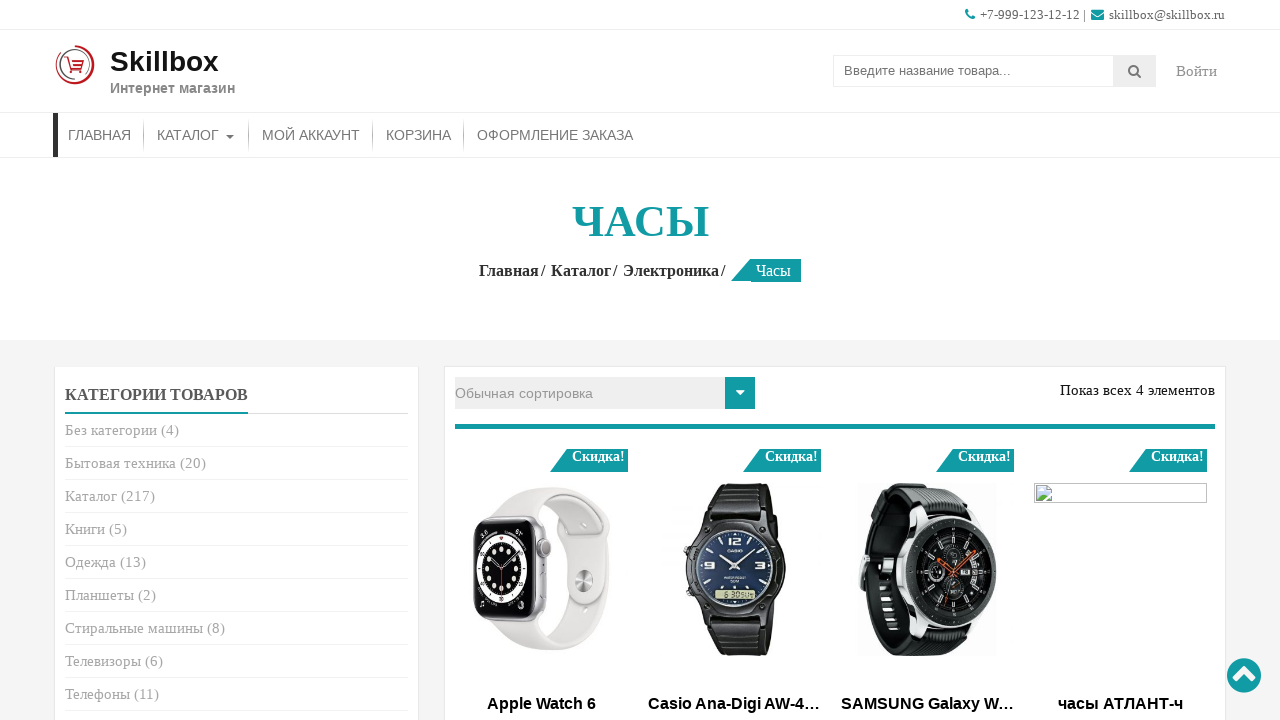

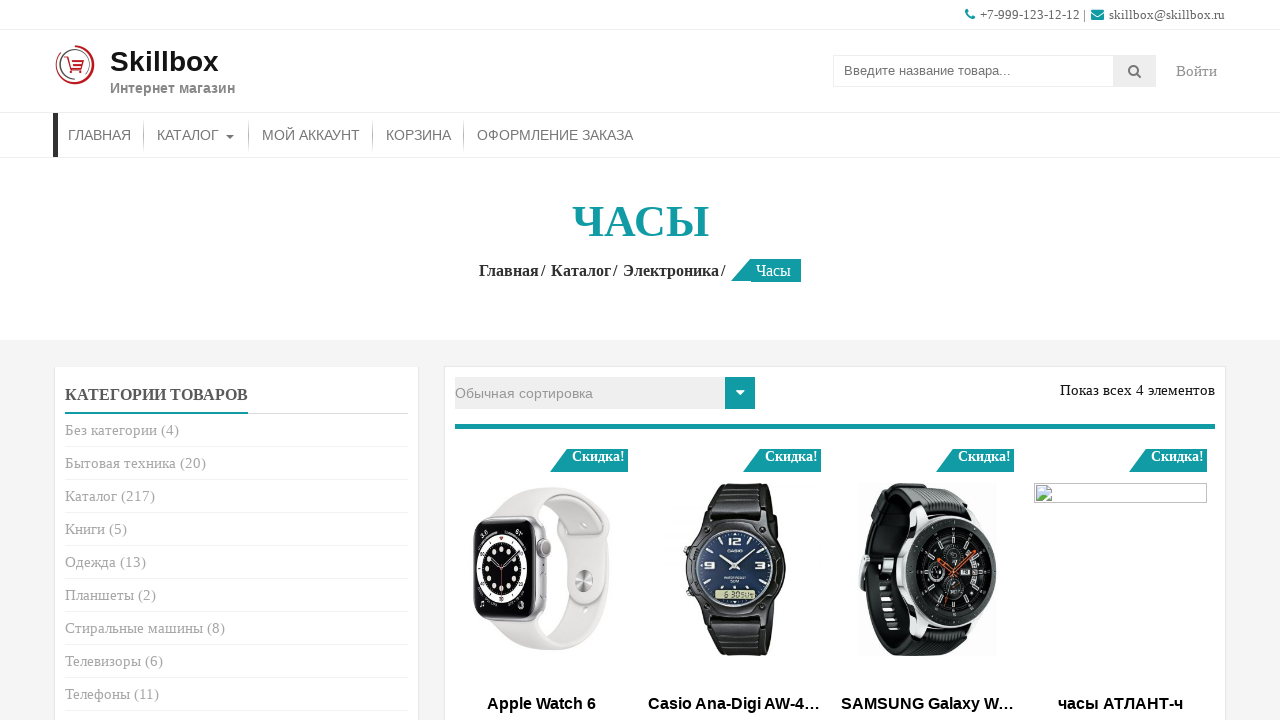